Navigates to WebdriverIO documentation page and verifies the page URL and title are loaded correctly

Starting URL: https://webdriver.io/docs/organizingsuites/#exclude-selected-tests

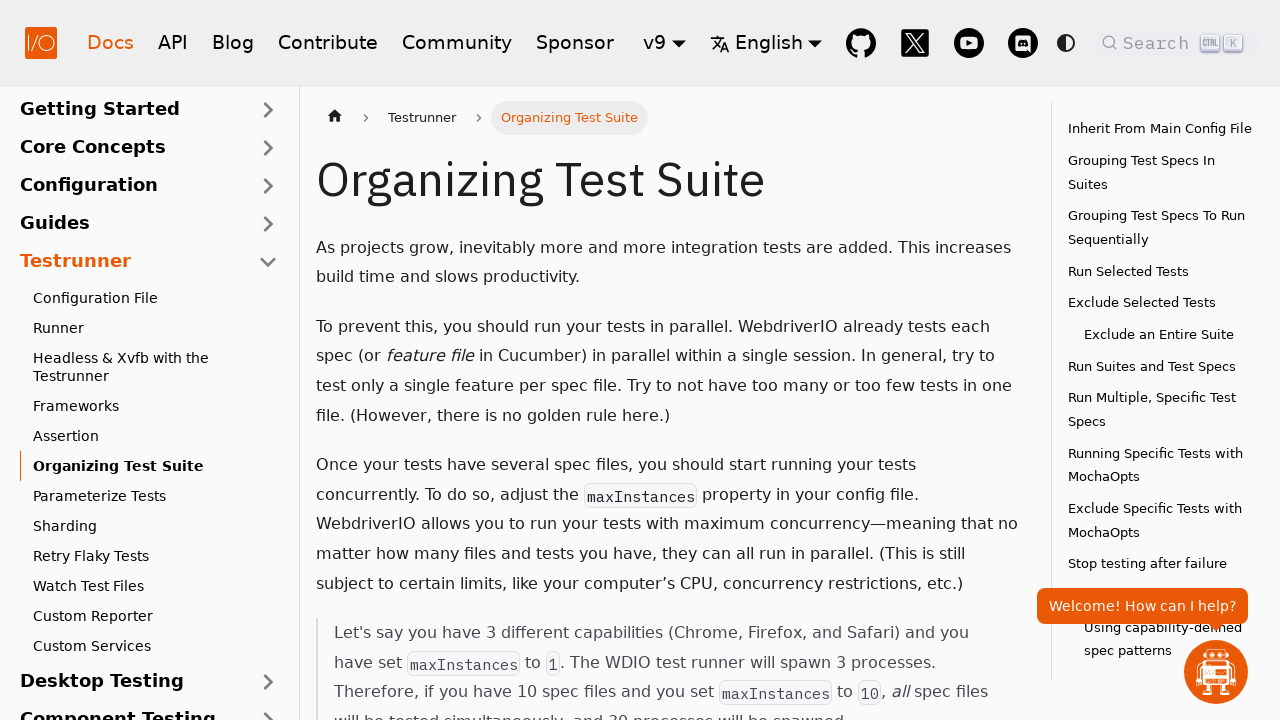

Waited for page to reach domcontentloaded state
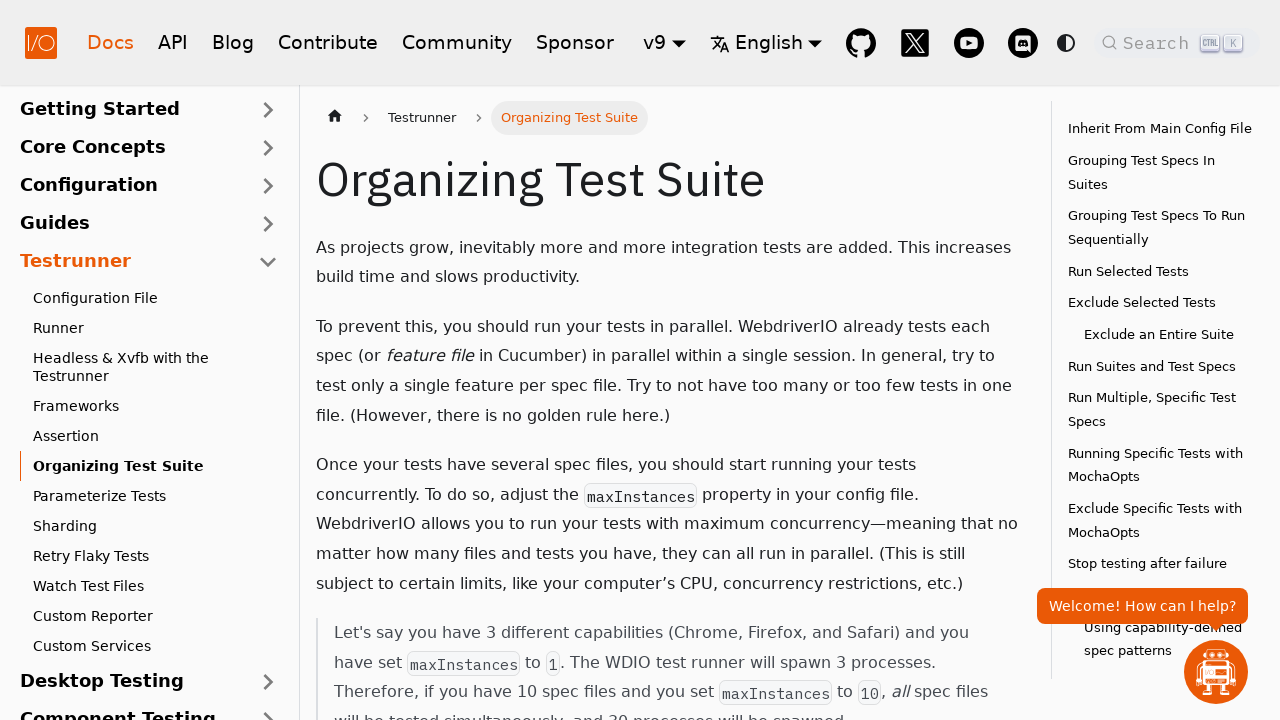

Retrieved current page URL
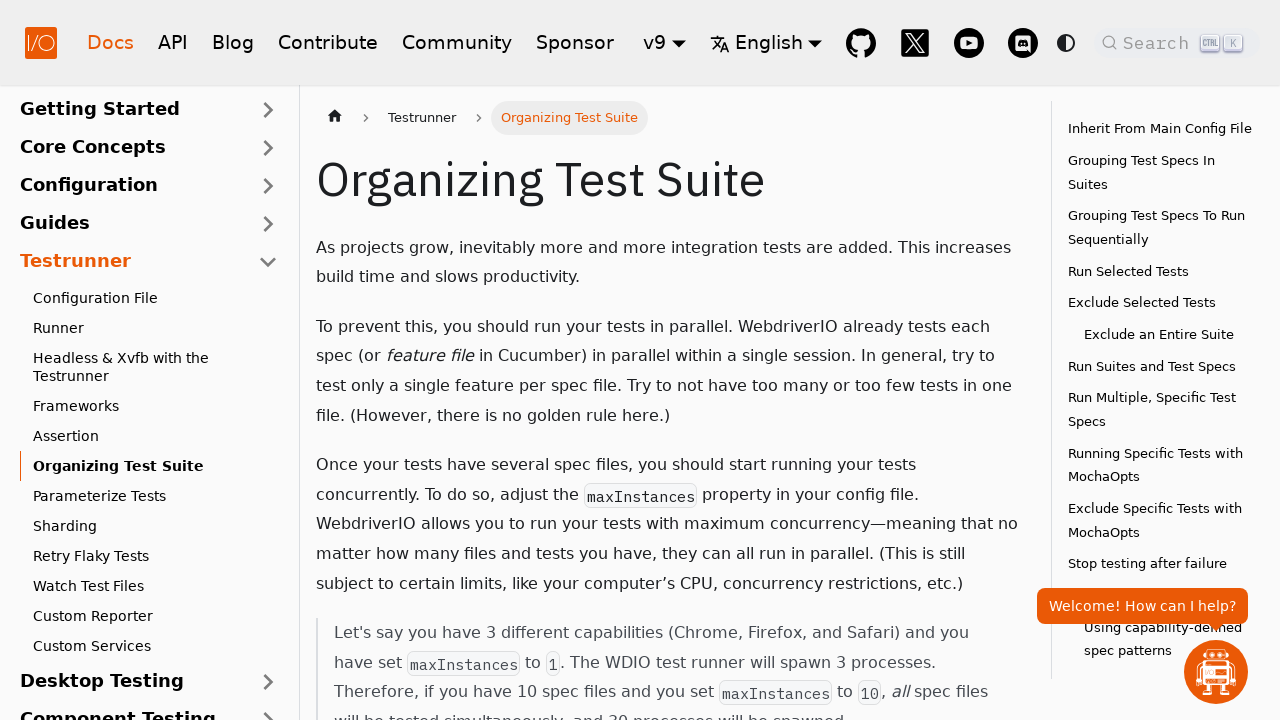

Verified URL contains 'webdriver.io/docs/organizingsuites'
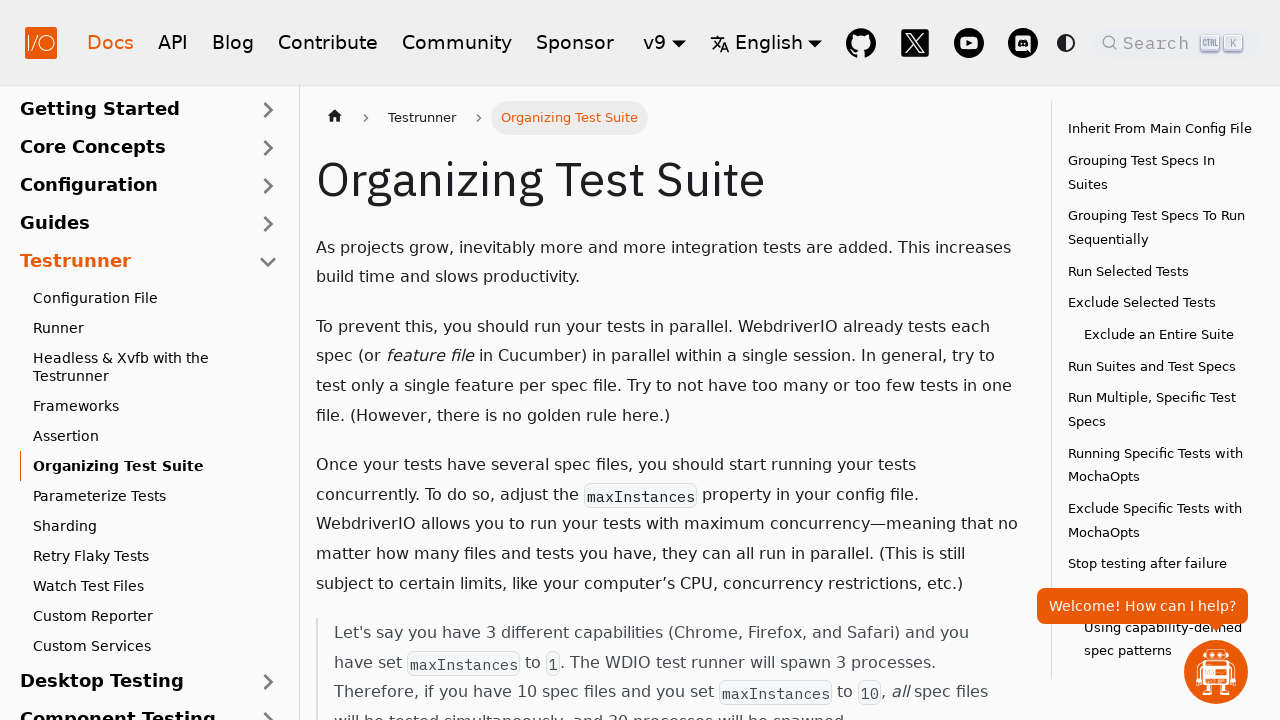

Retrieved page title
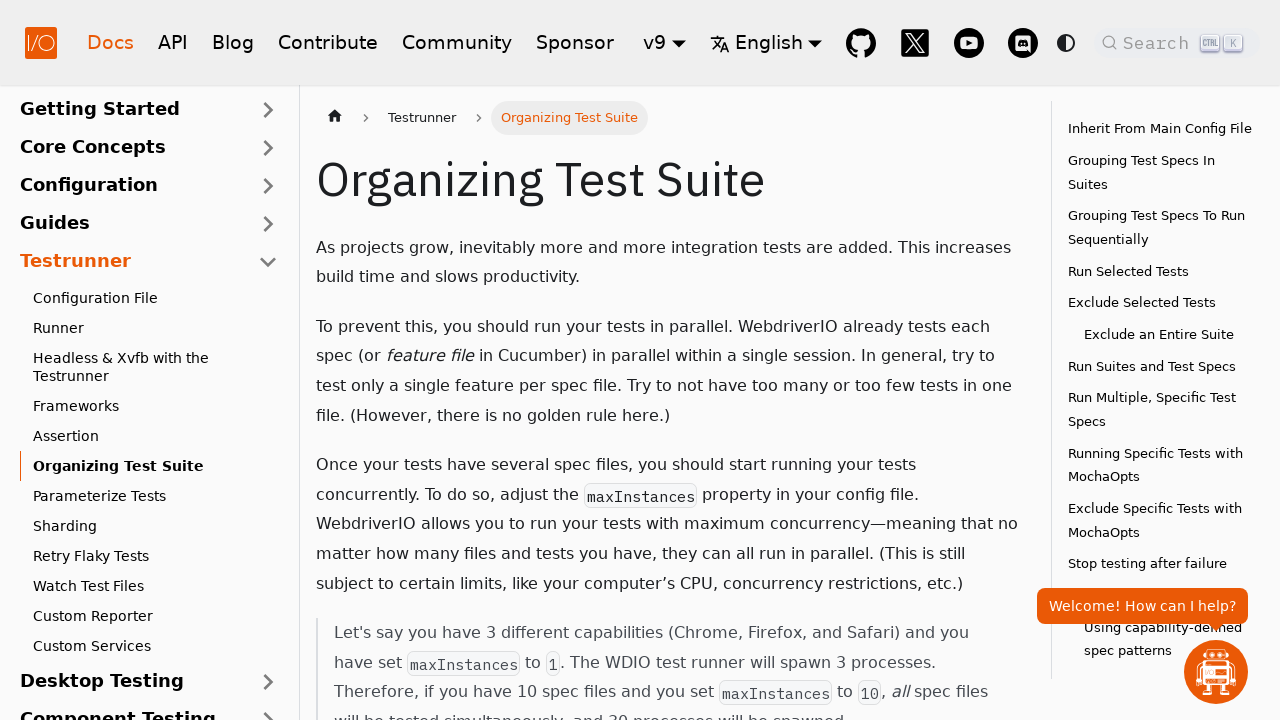

Verified page title is not empty
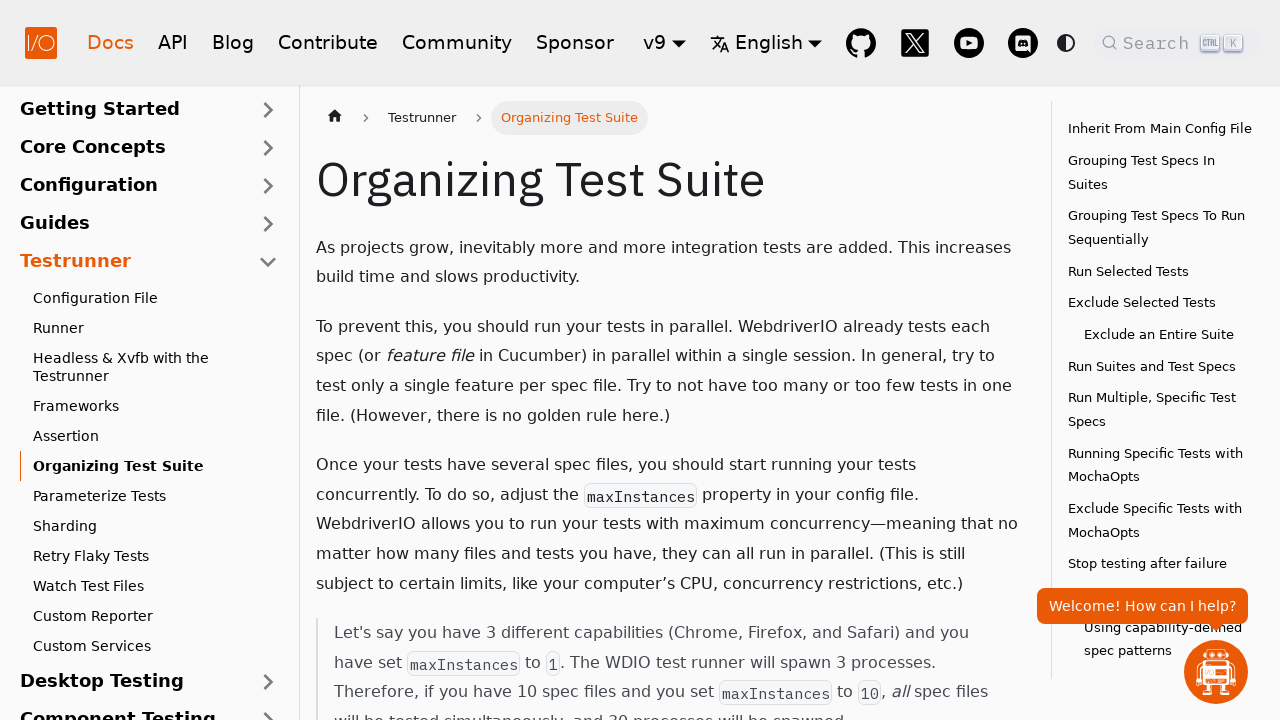

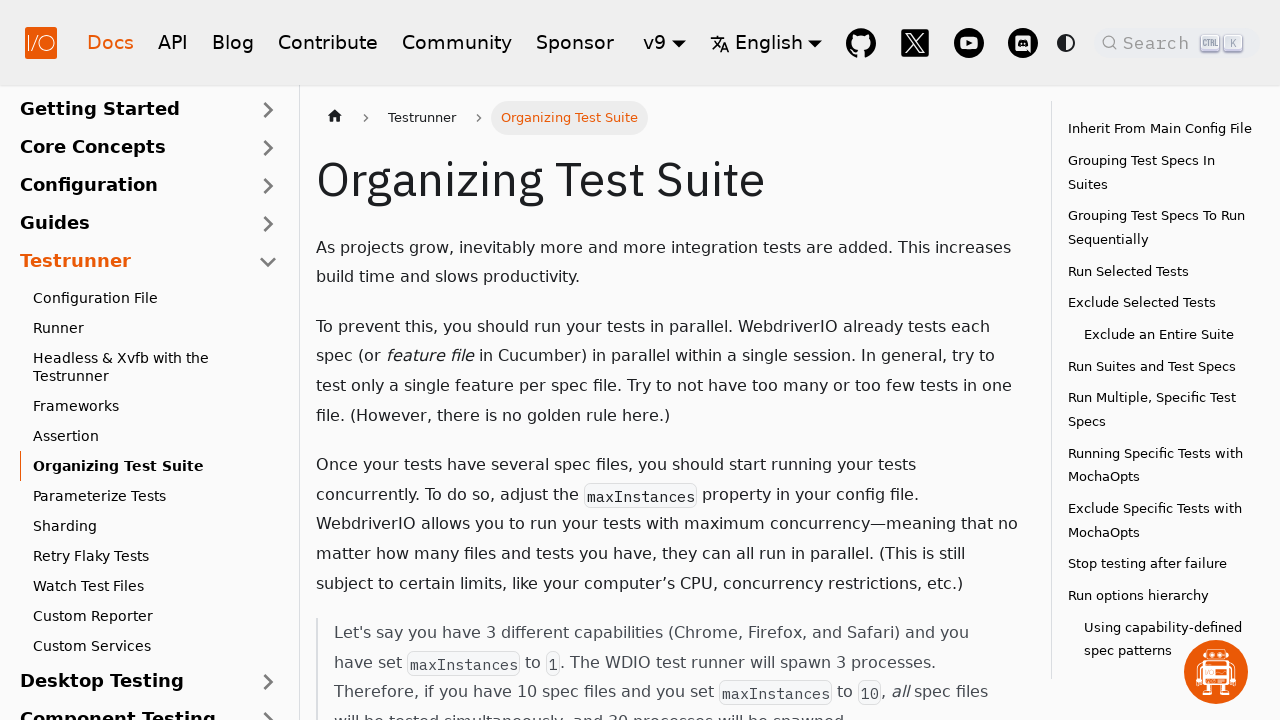